Tests navigation to the registration page on an OpenCart site by clicking the account dropdown and selecting Register, then verifies the first name input field placeholder attribute

Starting URL: https://naveenautomationlabs.com/opencart/

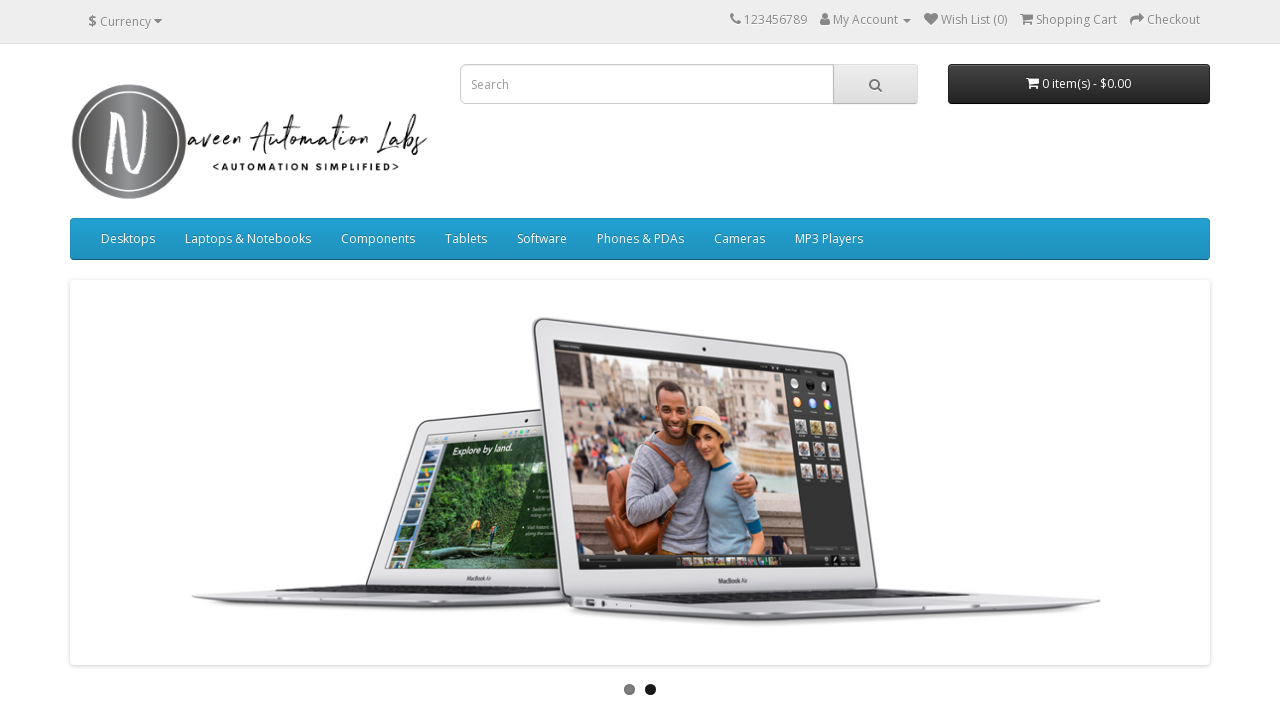

Navigated to OpenCart site
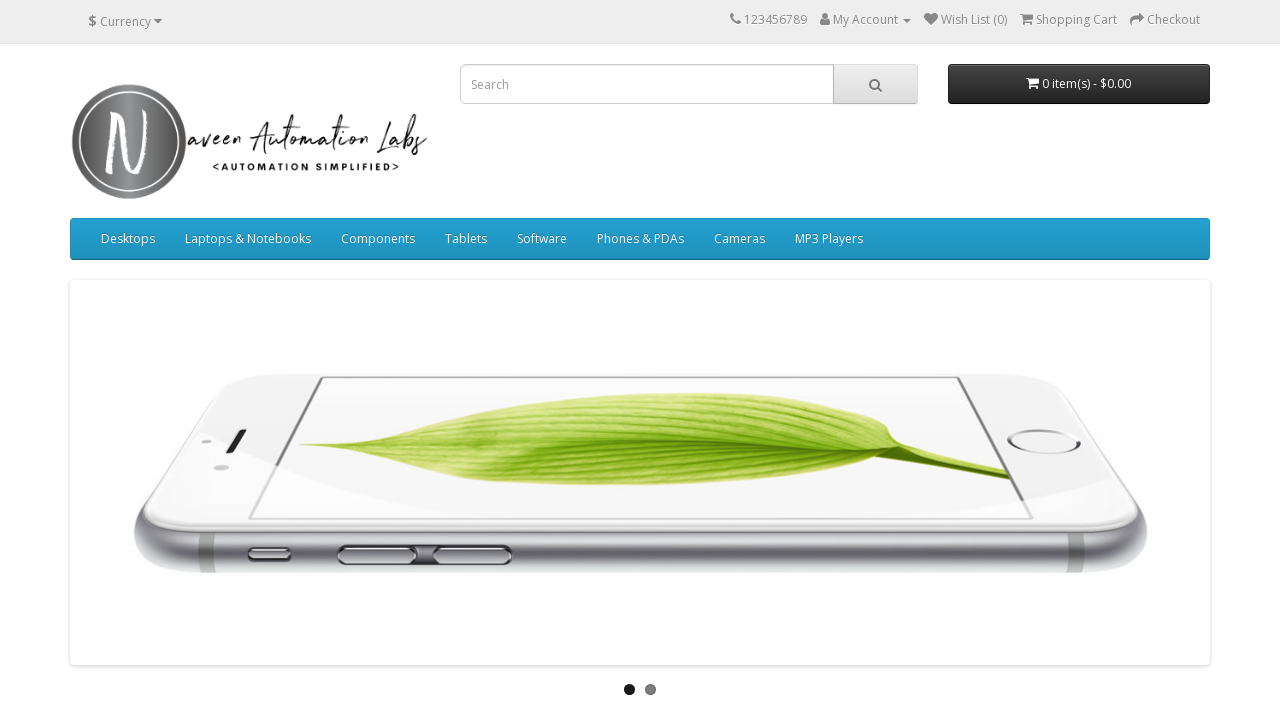

Clicked on account dropdown menu at (907, 21) on xpath=//*[@id='top-links']/ul/li[2]/a/span[2]
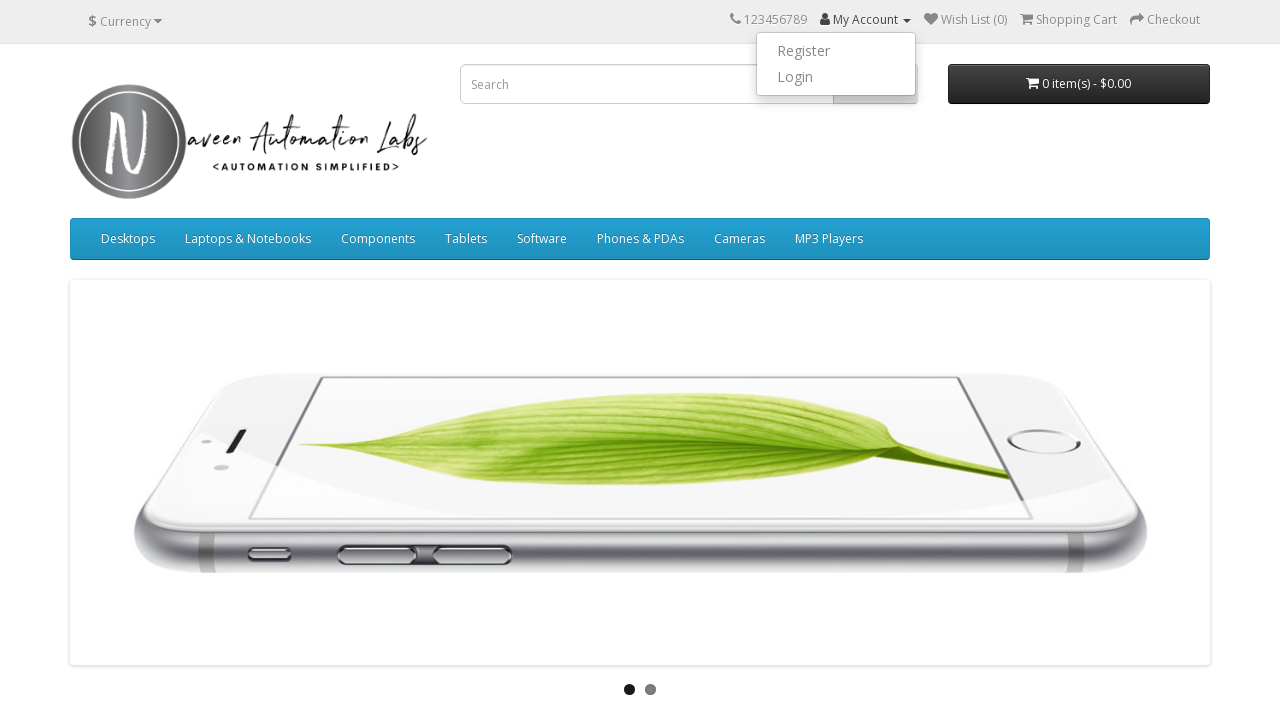

Clicked on Register option from dropdown at (836, 51) on text=Register
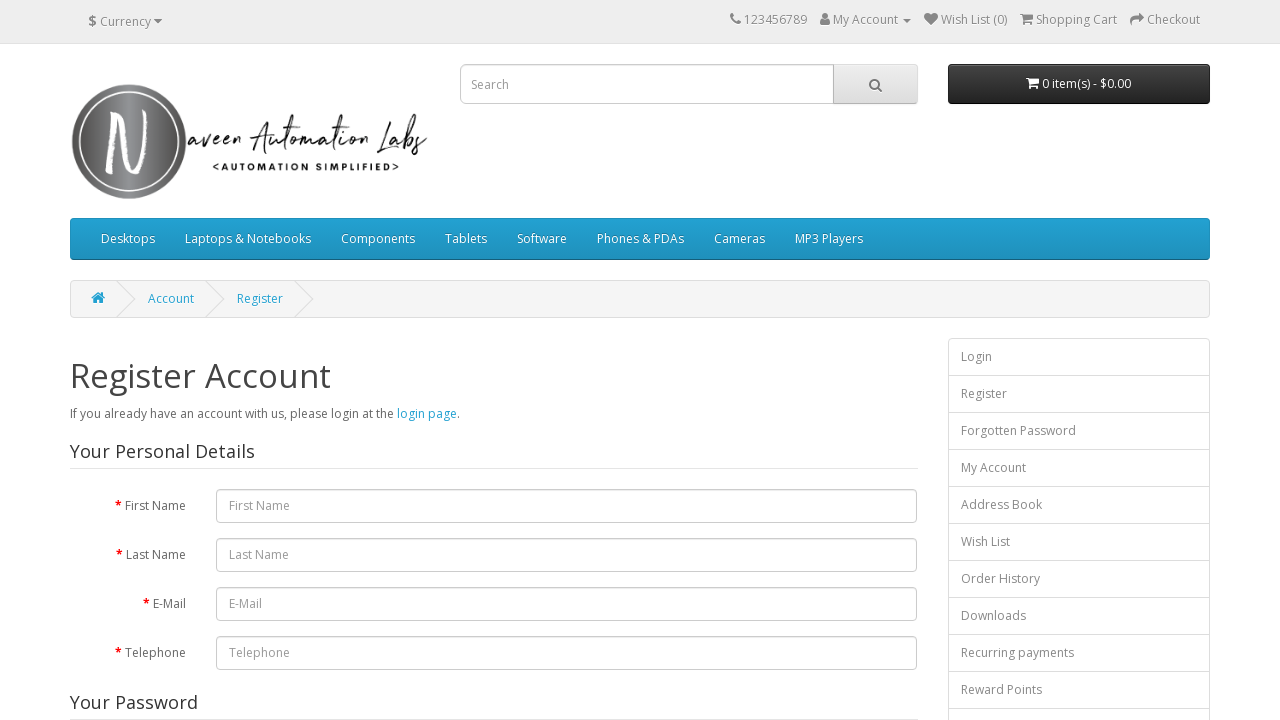

Registration form loaded and first name input field is visible
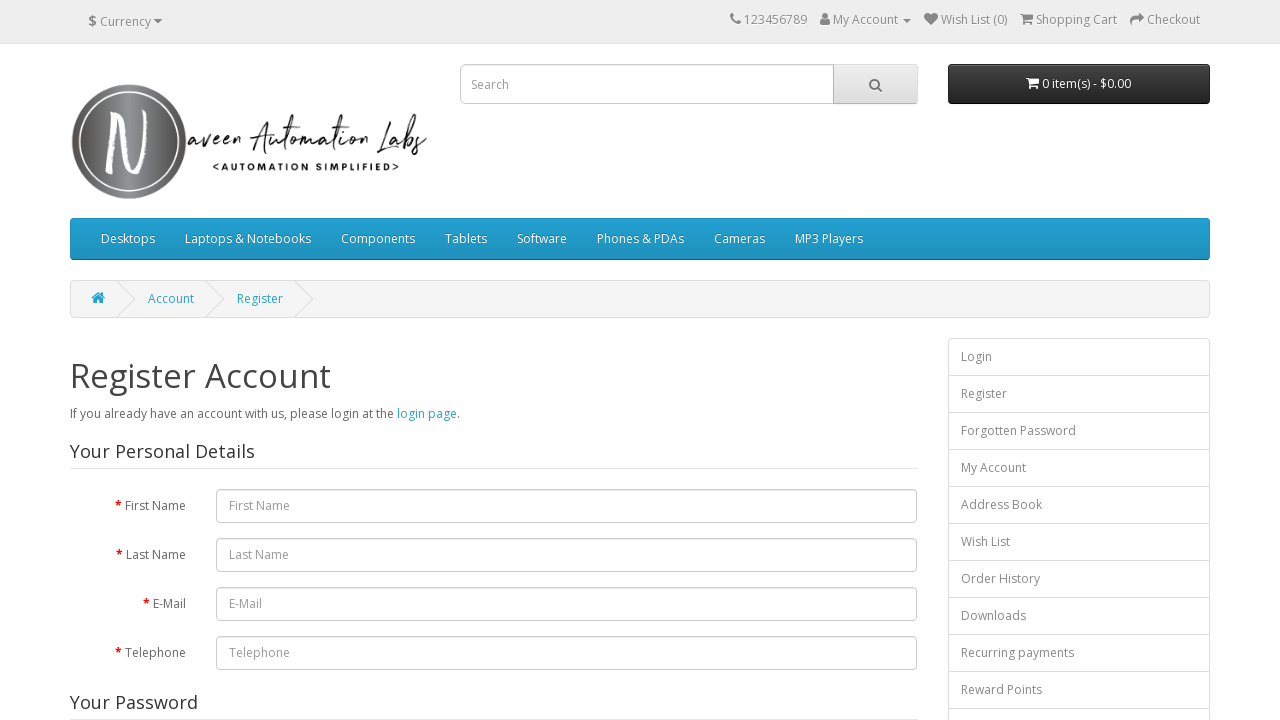

Retrieved first name field placeholder attribute: 'First Name'
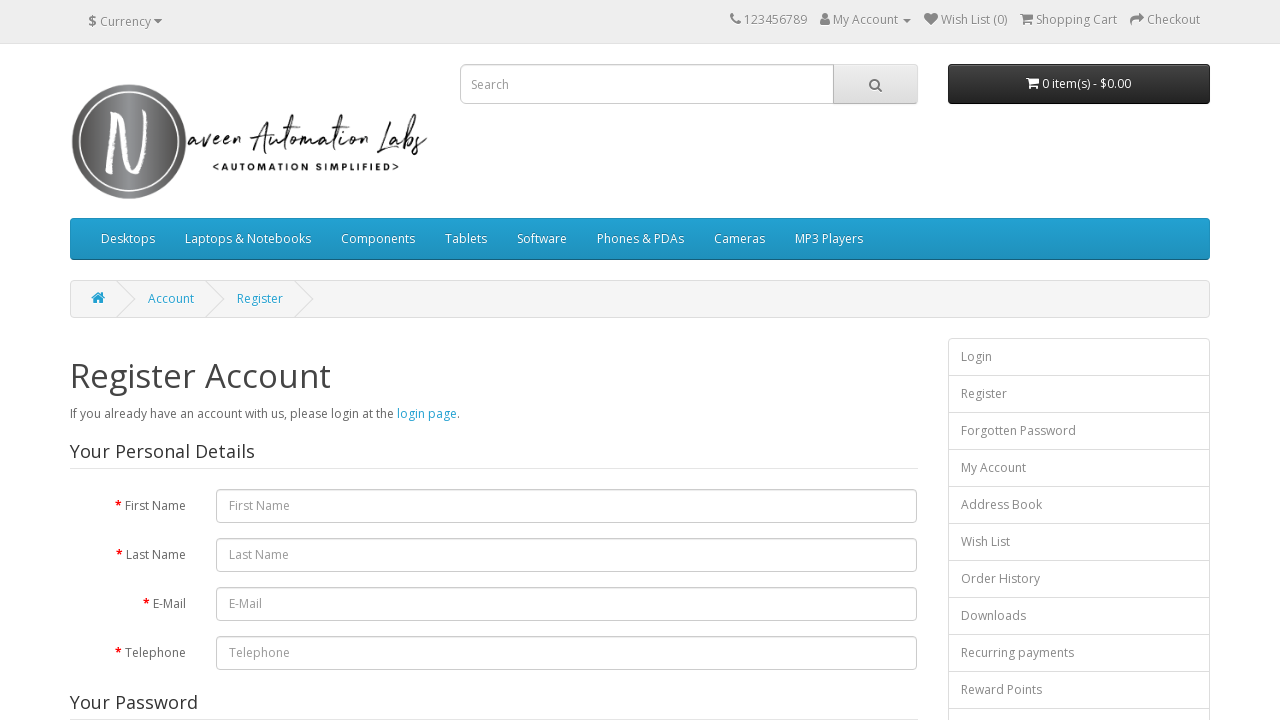

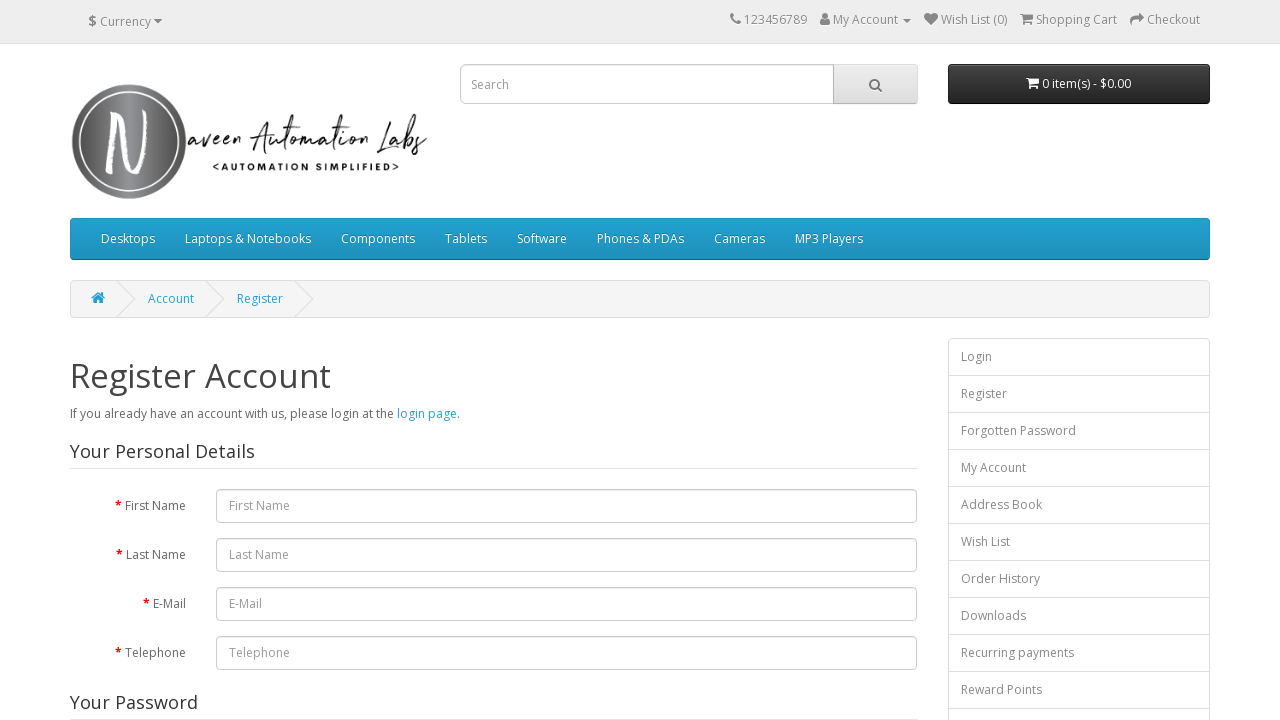